Tests single file upload functionality by waiting for the file input element and clicking the upload button on the test automation practice page.

Starting URL: https://testautomationpractice.blogspot.com/

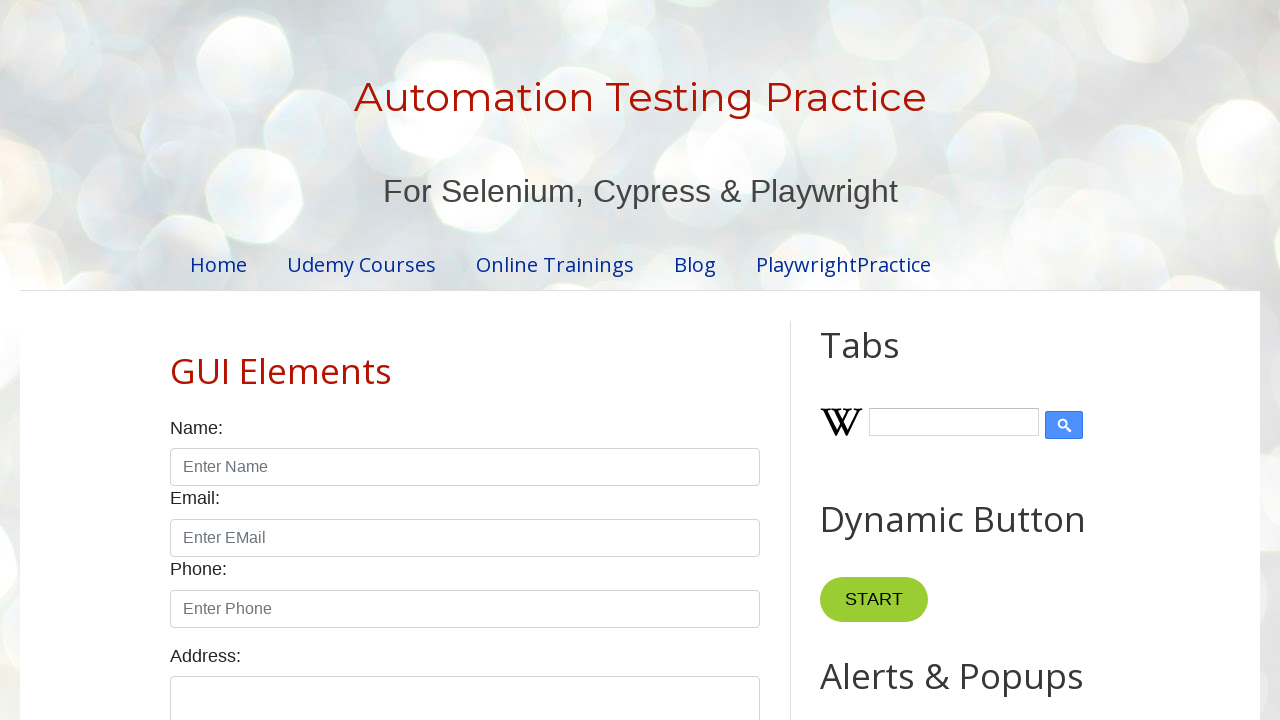

Waited for 'Upload Files' text to be visible
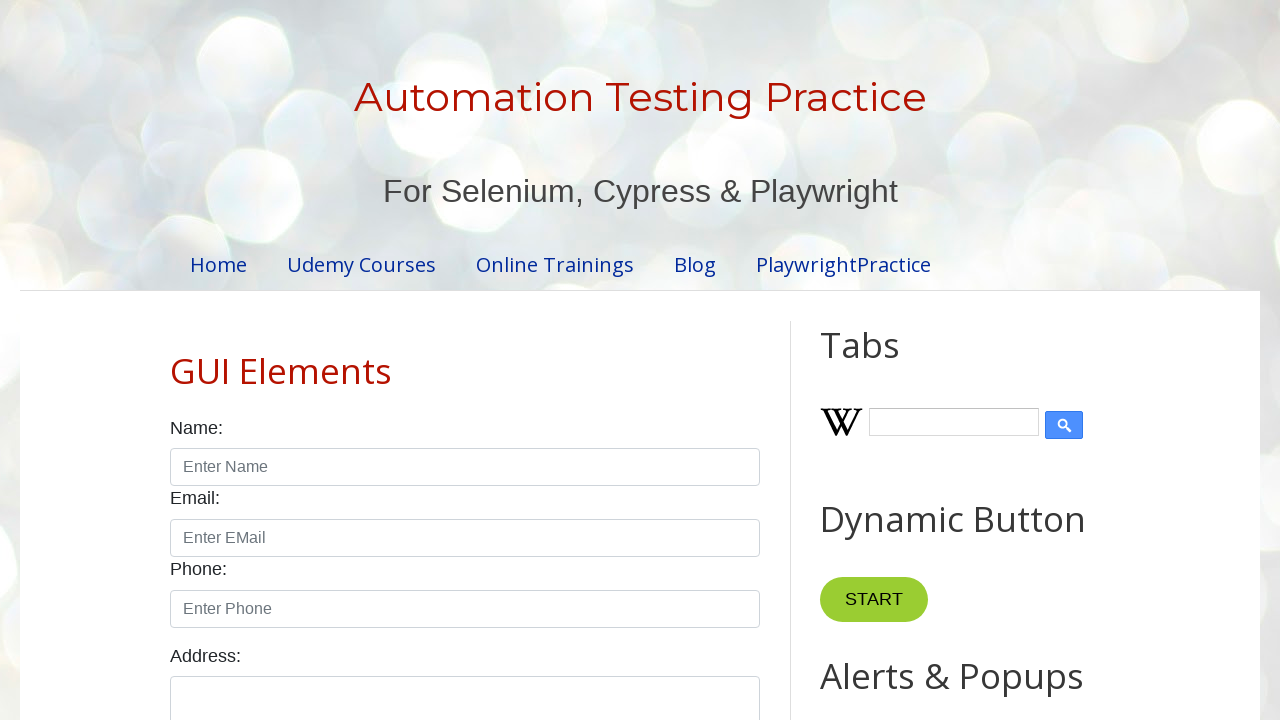

Located the file input element
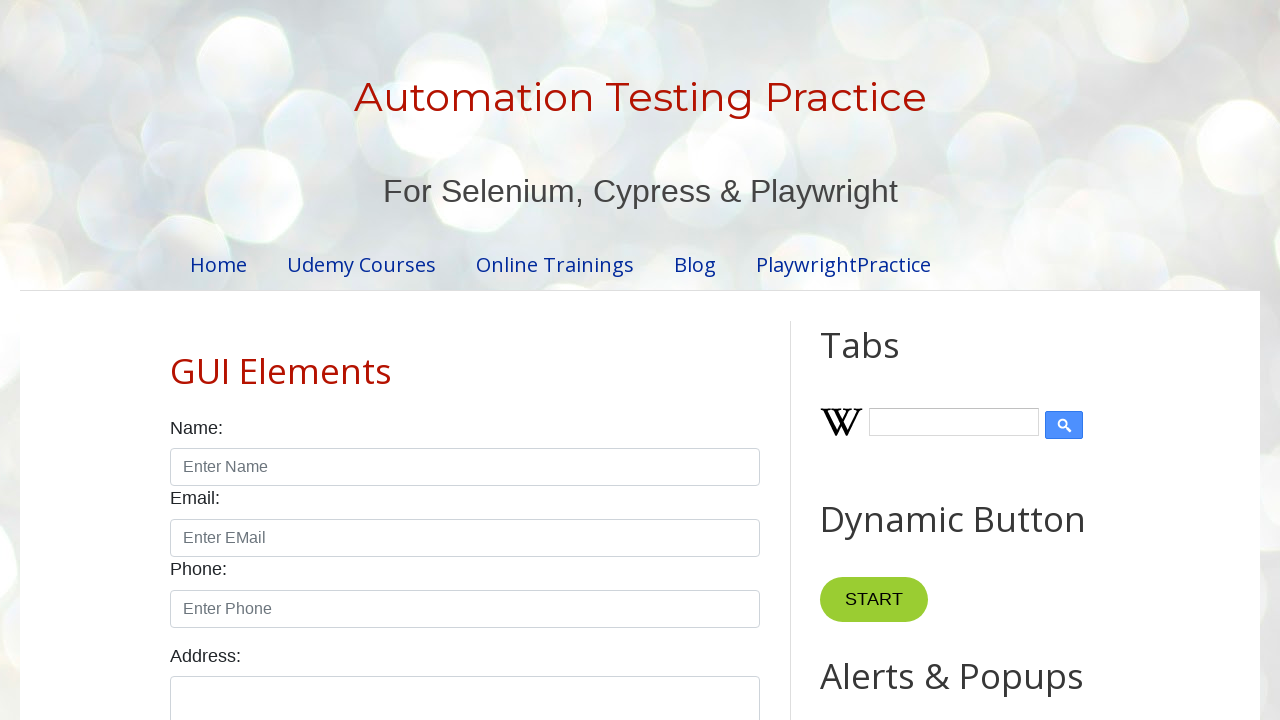

Set test file for upload with content 'This is a test file content'
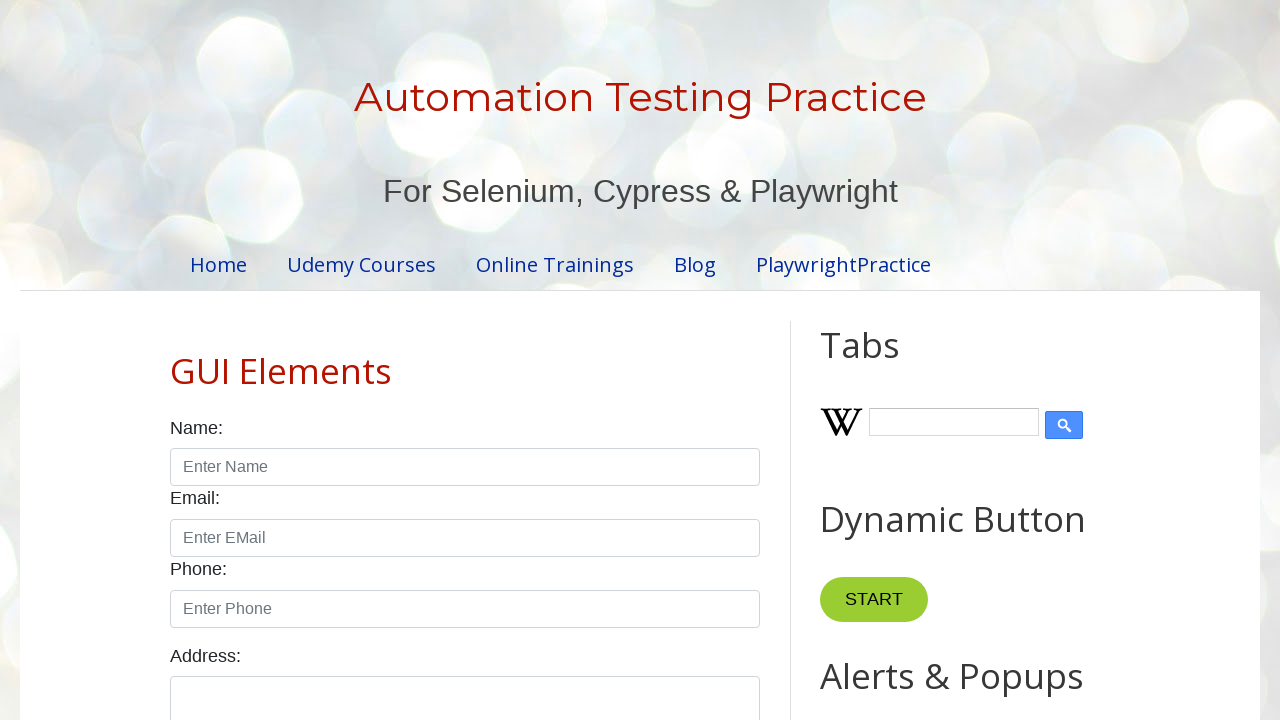

Clicked 'Upload Single File' button to submit the file at (578, 361) on button:has-text('Upload Single File')
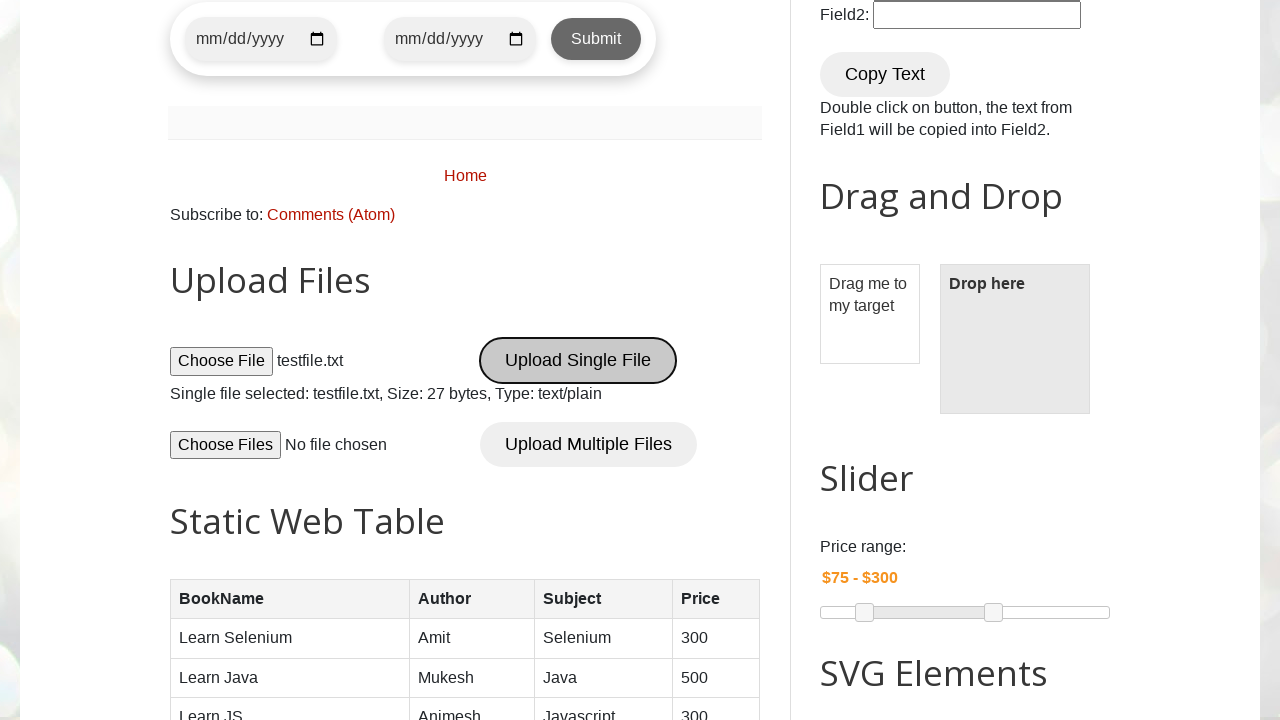

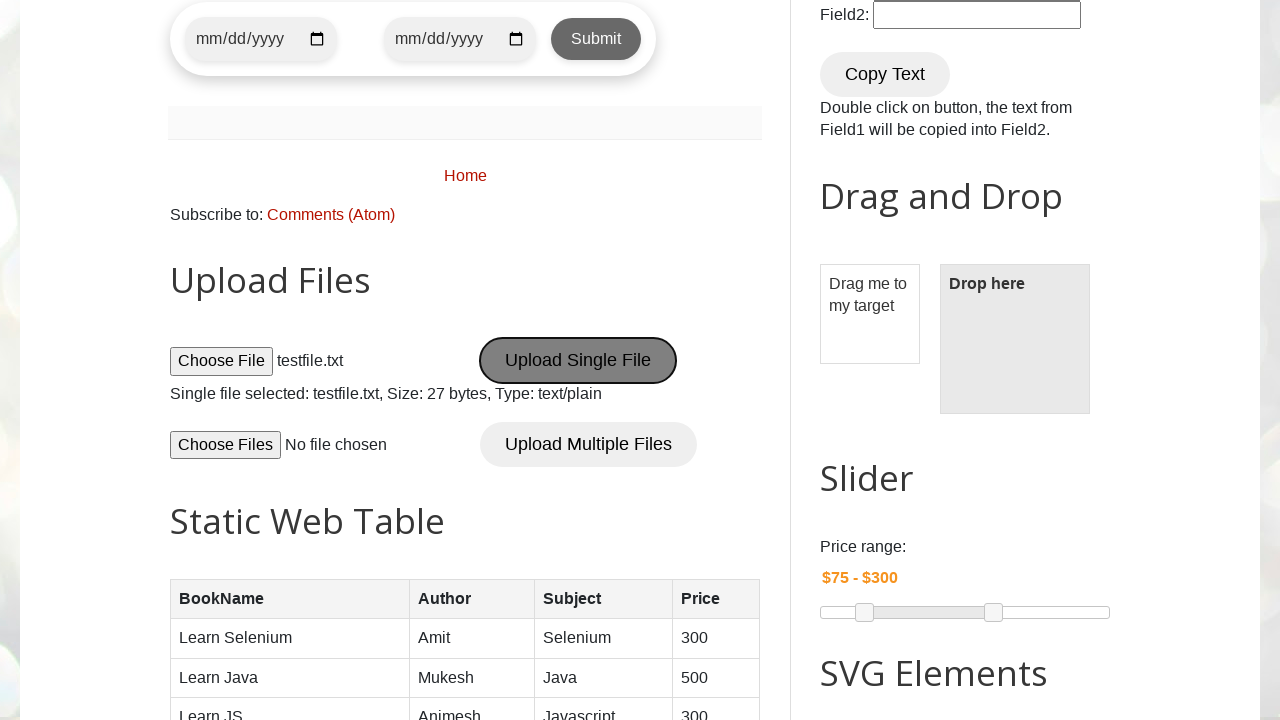